Navigates to Sobeys grocery store flyer page, switches to the main iframe containing the flyer content, and verifies that the flyer items are displayed.

Starting URL: https://www.sobeys.com/en/flyer

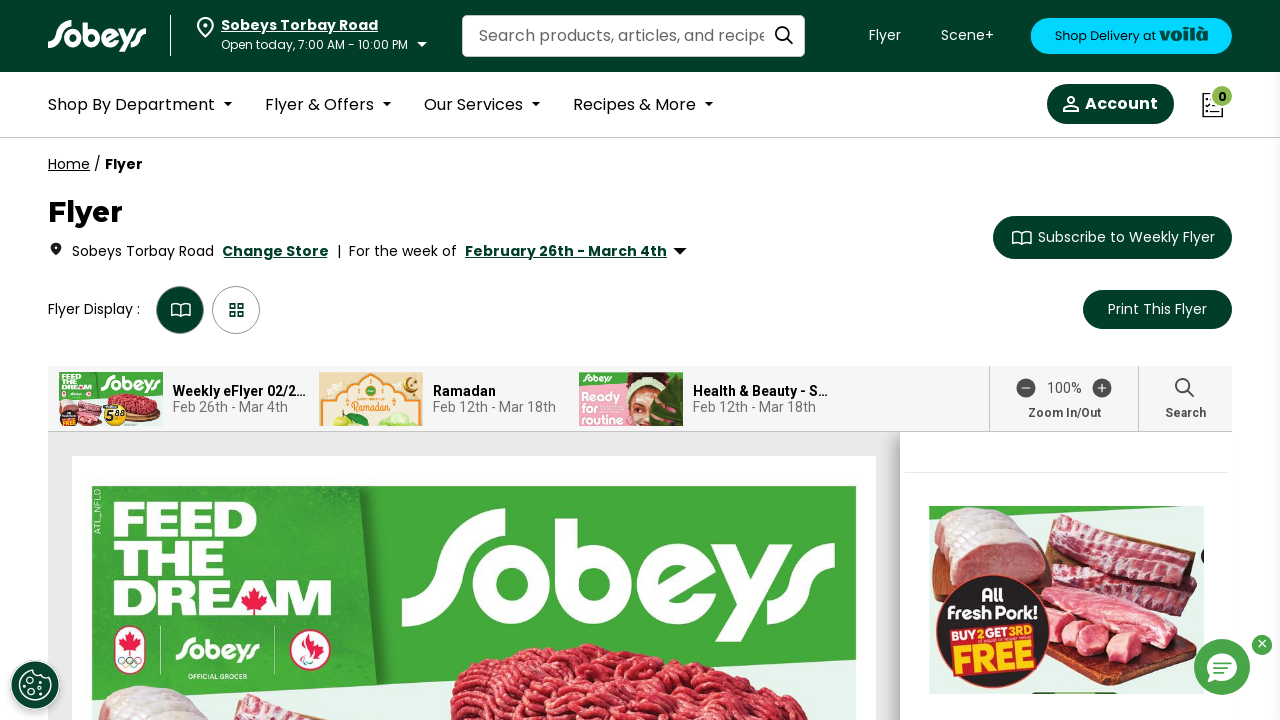

Waited for main flyer iframe to load
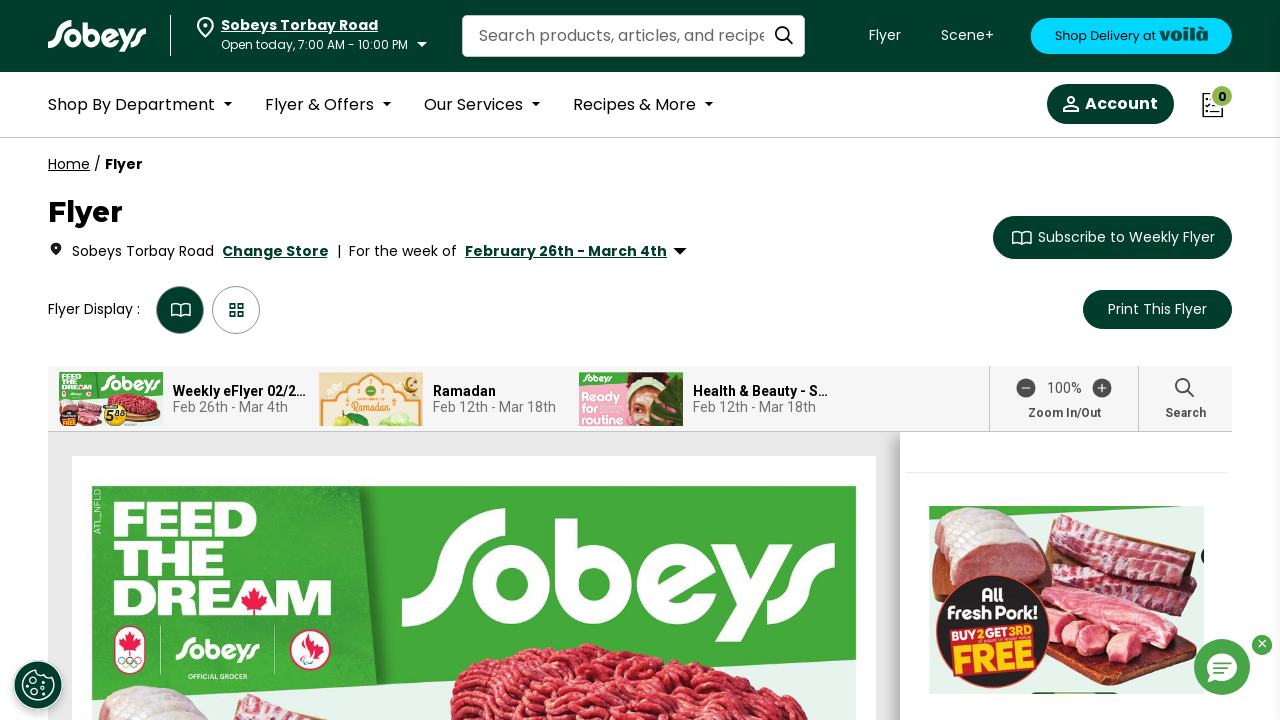

Switched to main flyer iframe
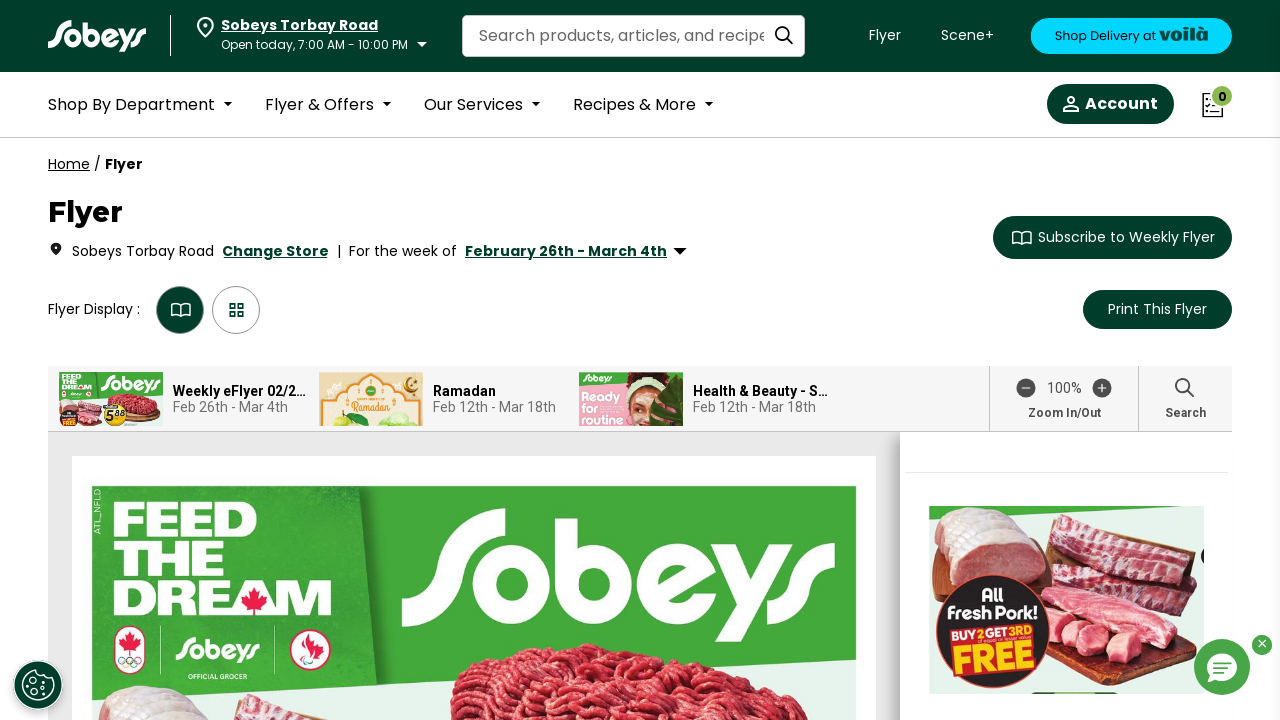

Waited for flyer content to load inside the iframe
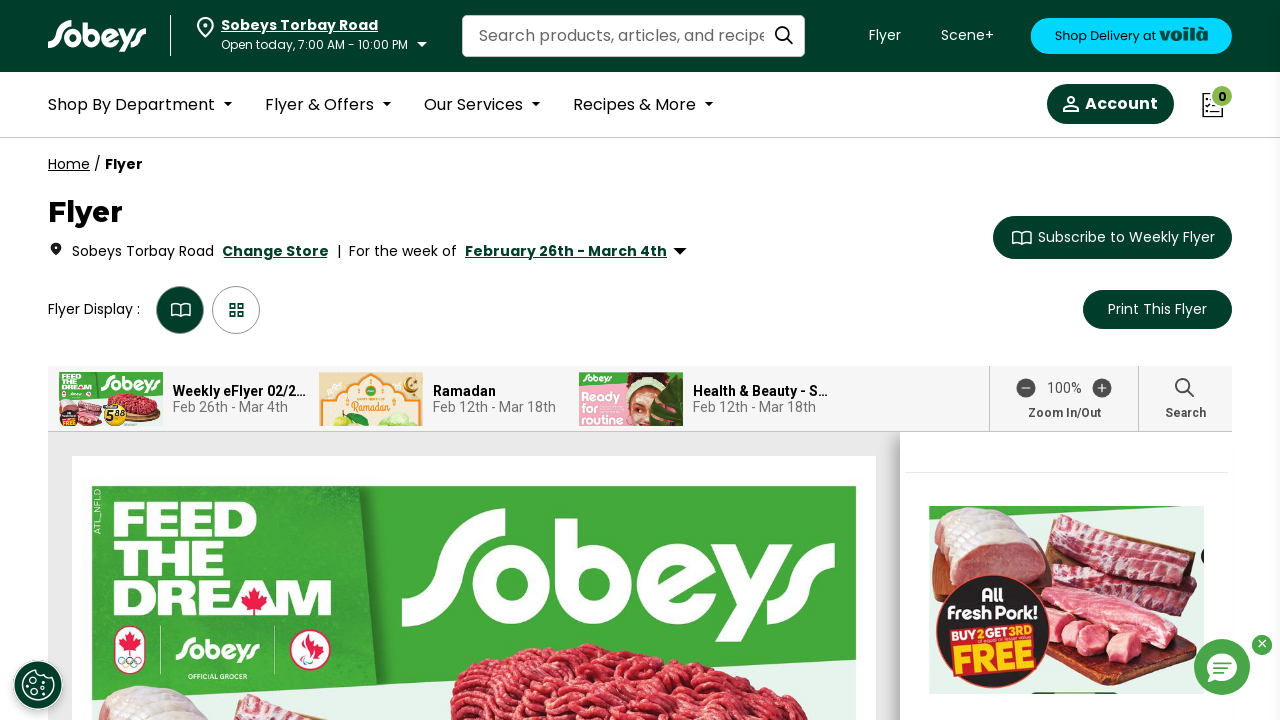

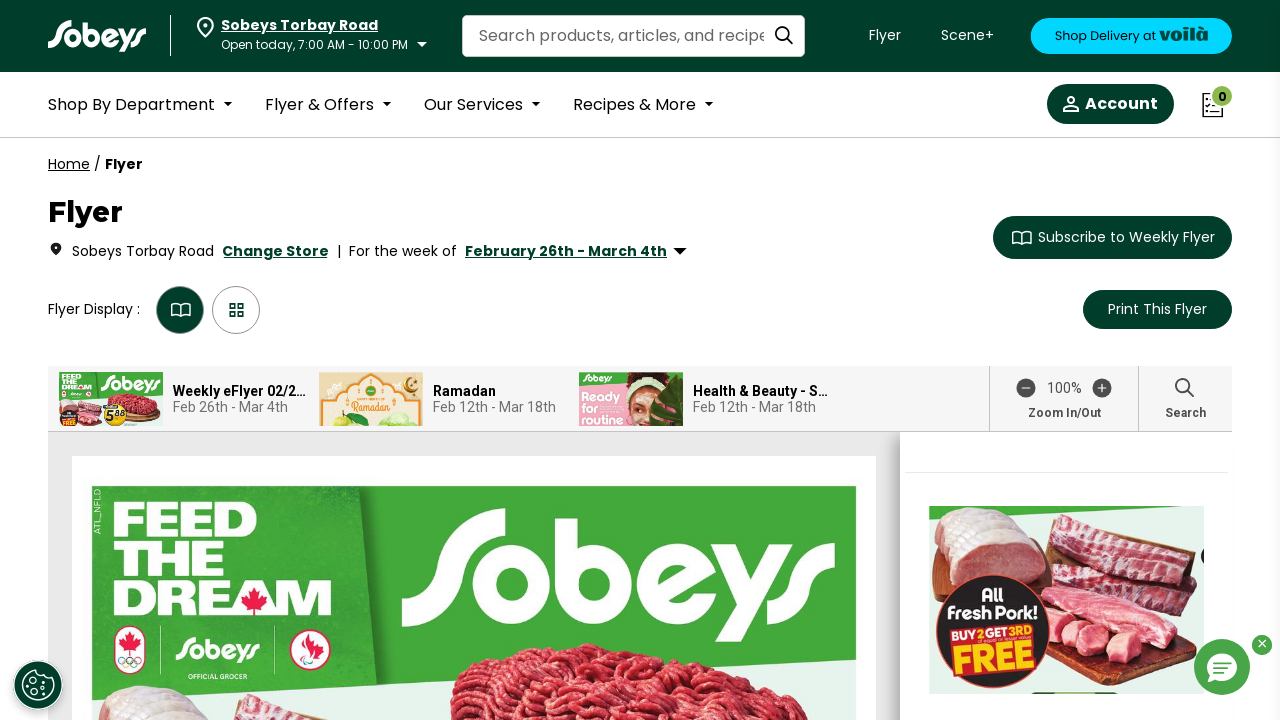